Counts the number of links on the Flipkart homepage by finding all anchor tag elements

Starting URL: https://www.flipkart.com

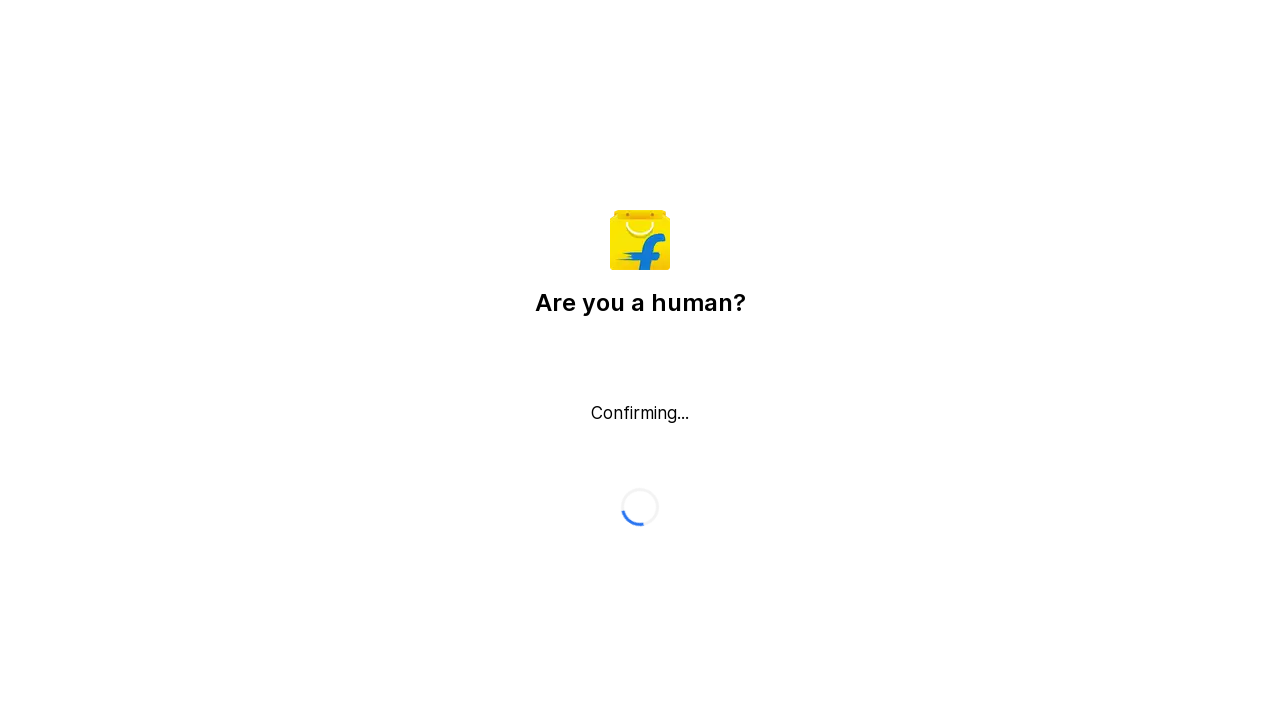

Navigated to Flipkart homepage
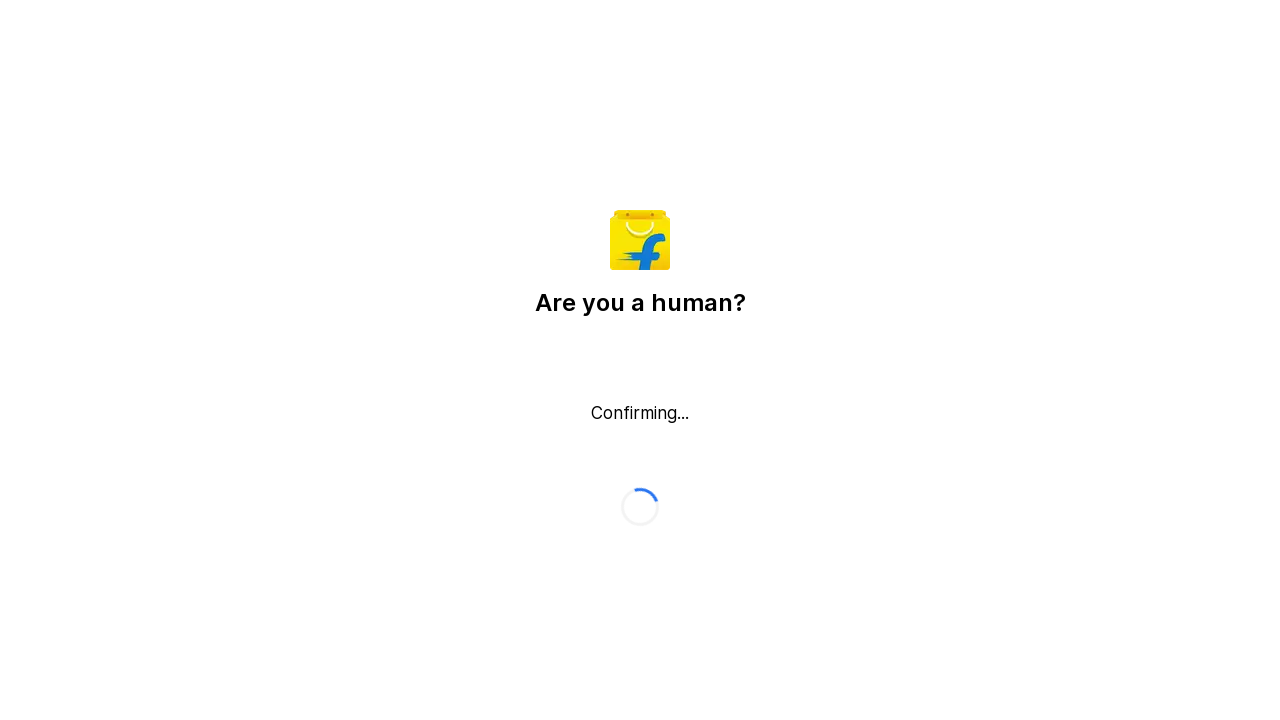

Found all anchor tag elements on the homepage
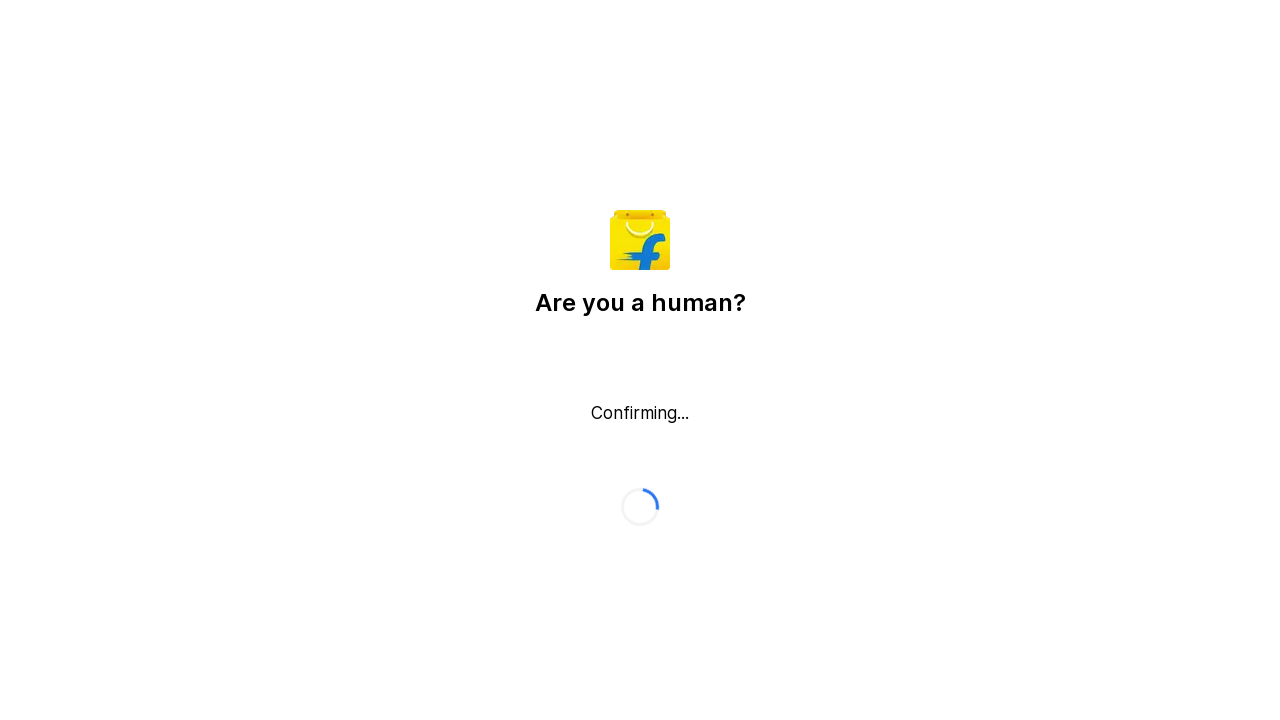

Counted 0 links on Flipkart homepage
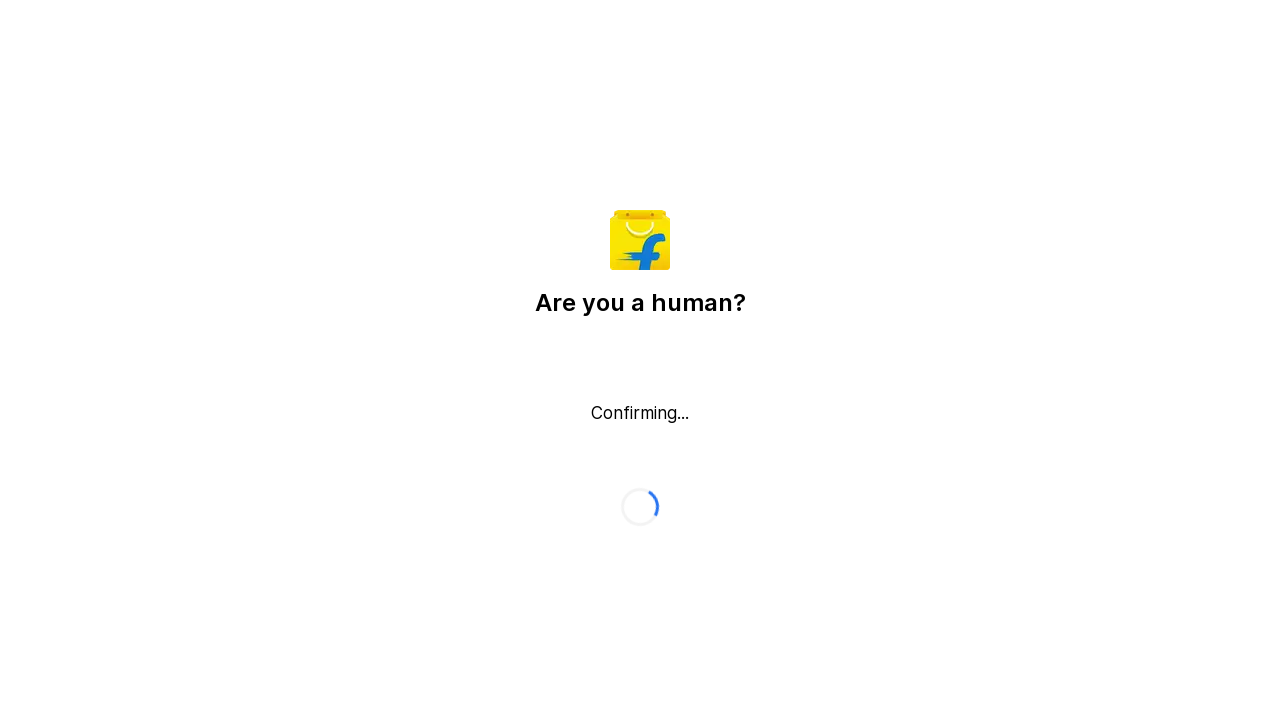

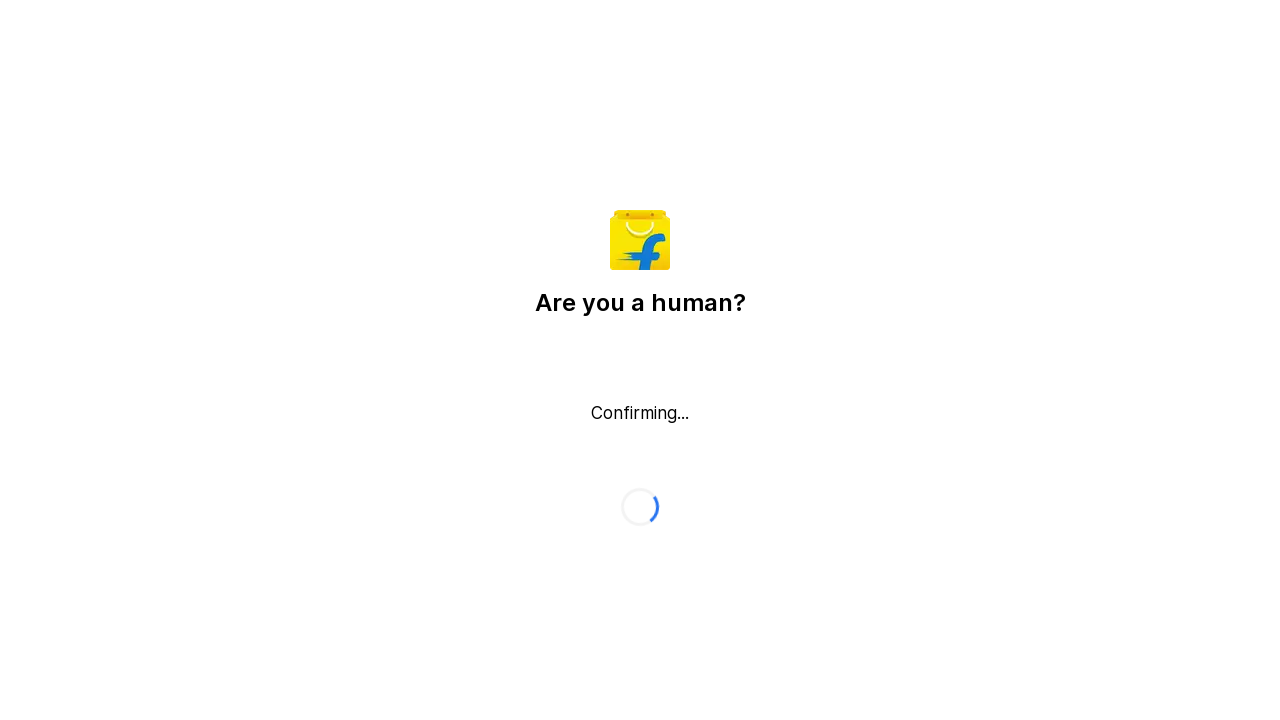